Tests that todo data persists after page reload

Starting URL: https://demo.playwright.dev/todomvc

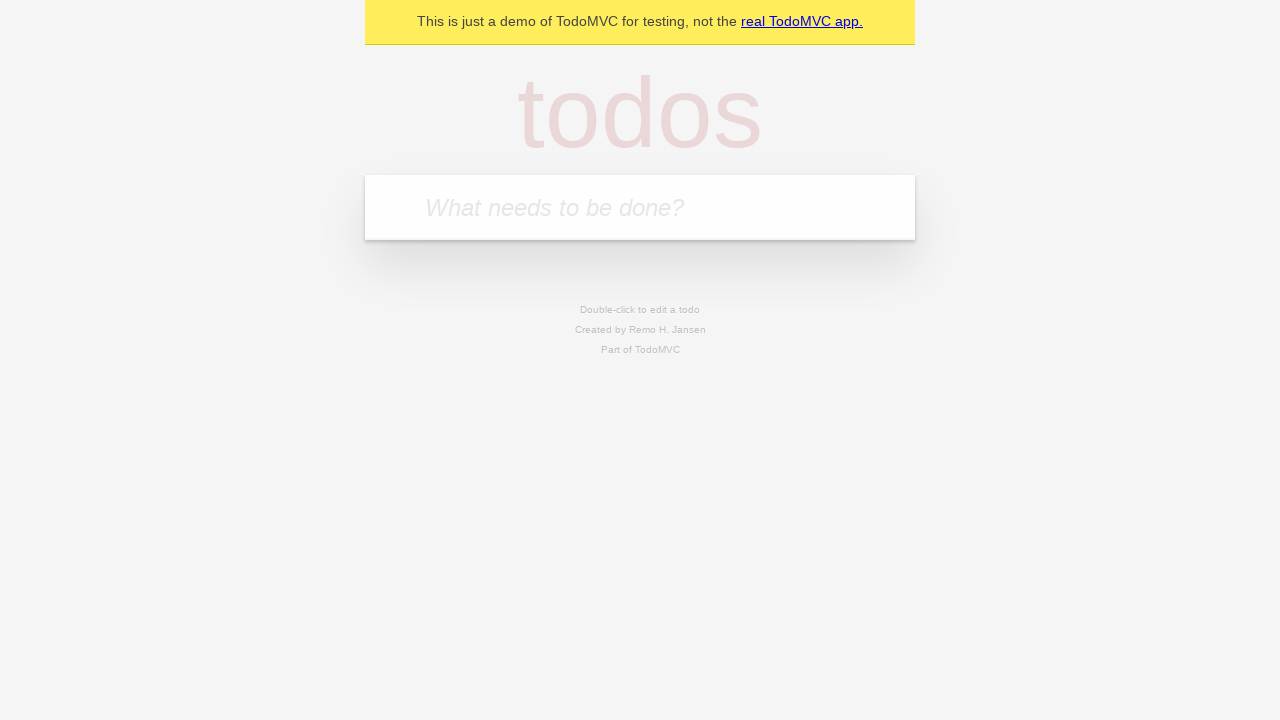

Located the todo input field
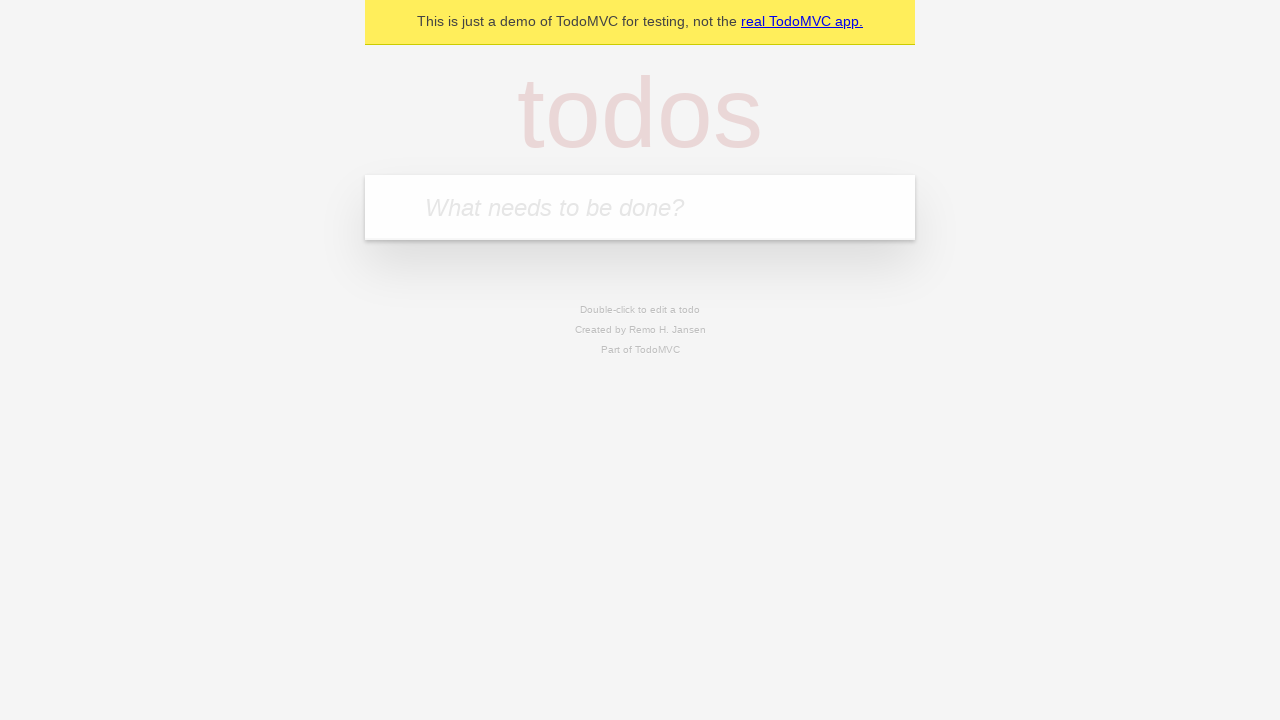

Filled todo input with 'buy some cheese' on internal:attr=[placeholder="What needs to be done?"i]
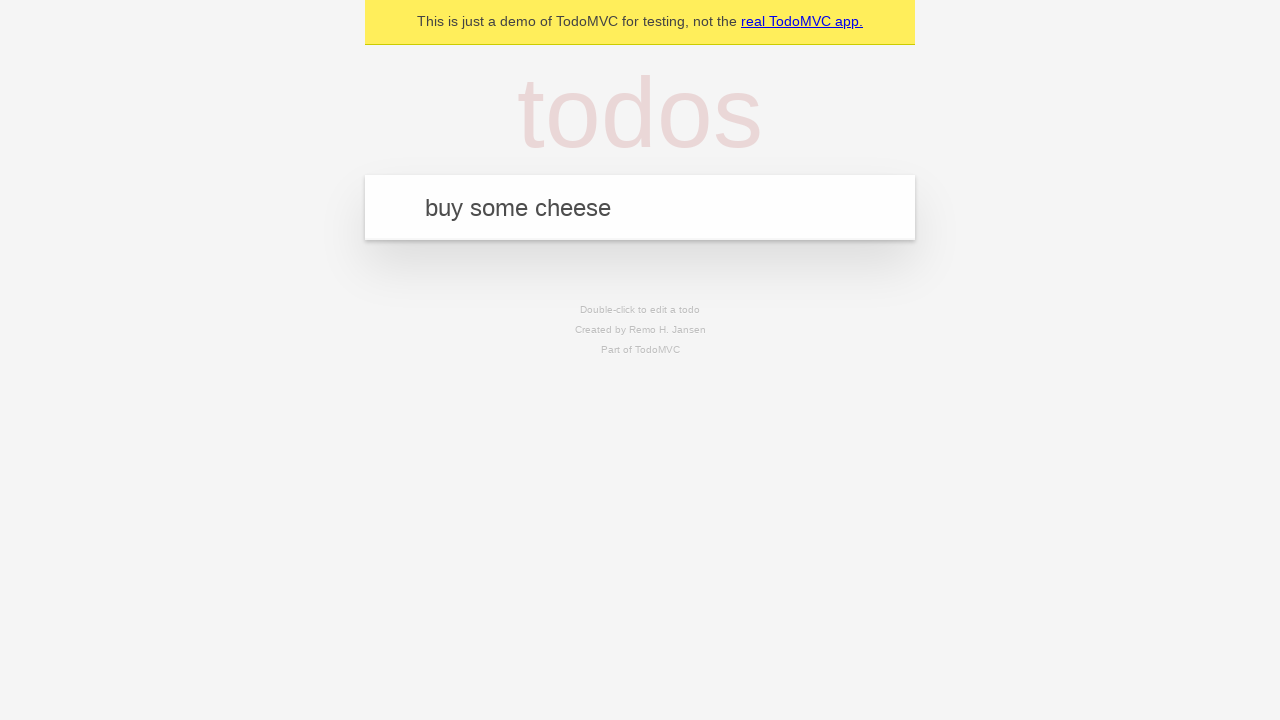

Pressed Enter to add first todo item on internal:attr=[placeholder="What needs to be done?"i]
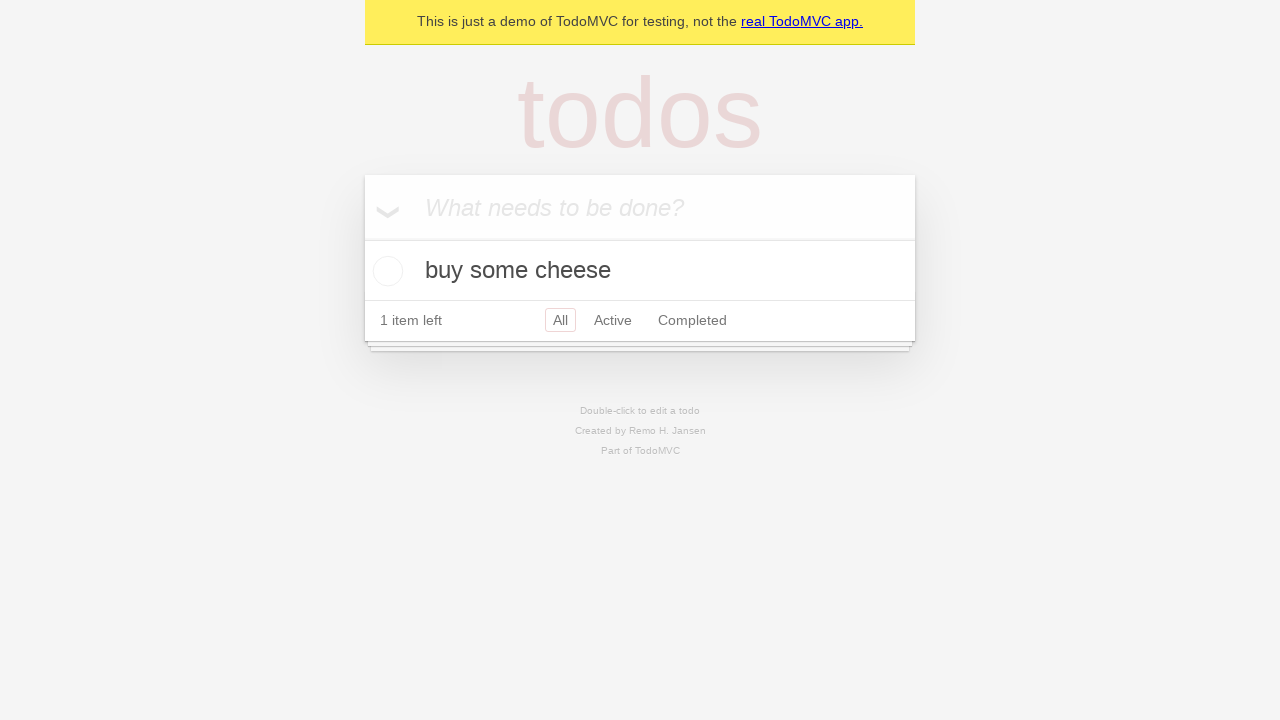

Filled todo input with 'feed the cat' on internal:attr=[placeholder="What needs to be done?"i]
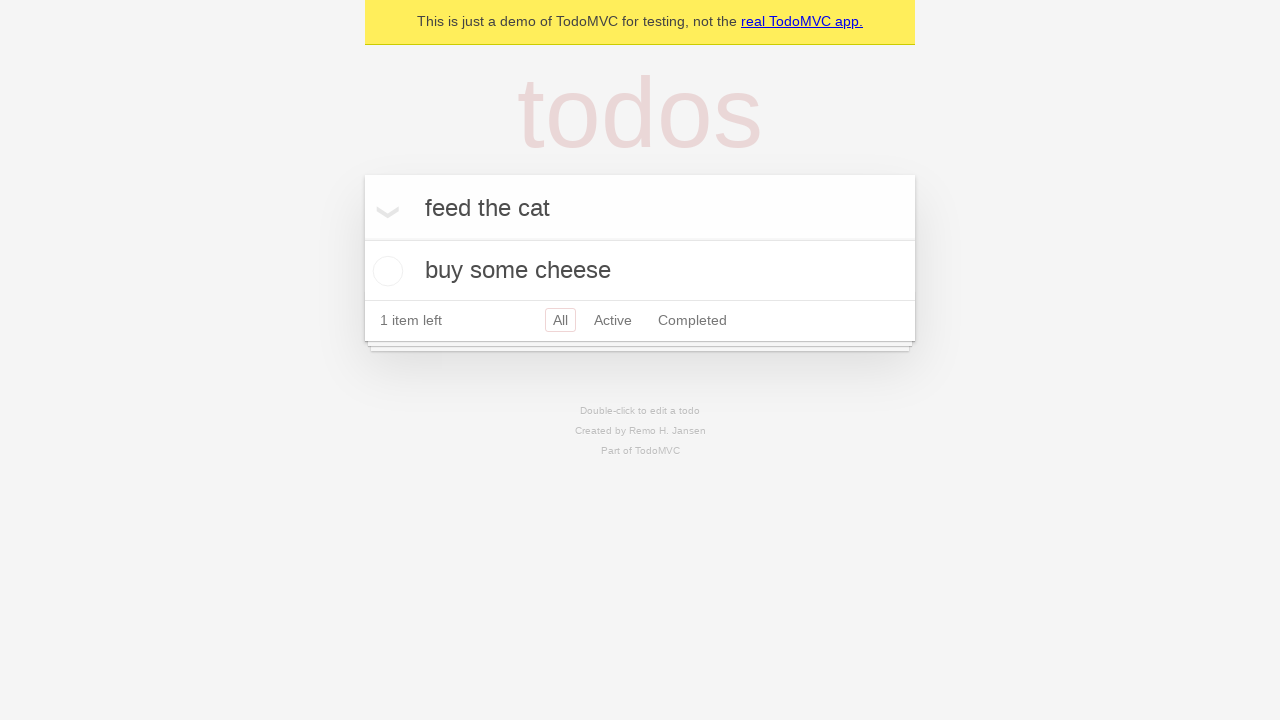

Pressed Enter to add second todo item on internal:attr=[placeholder="What needs to be done?"i]
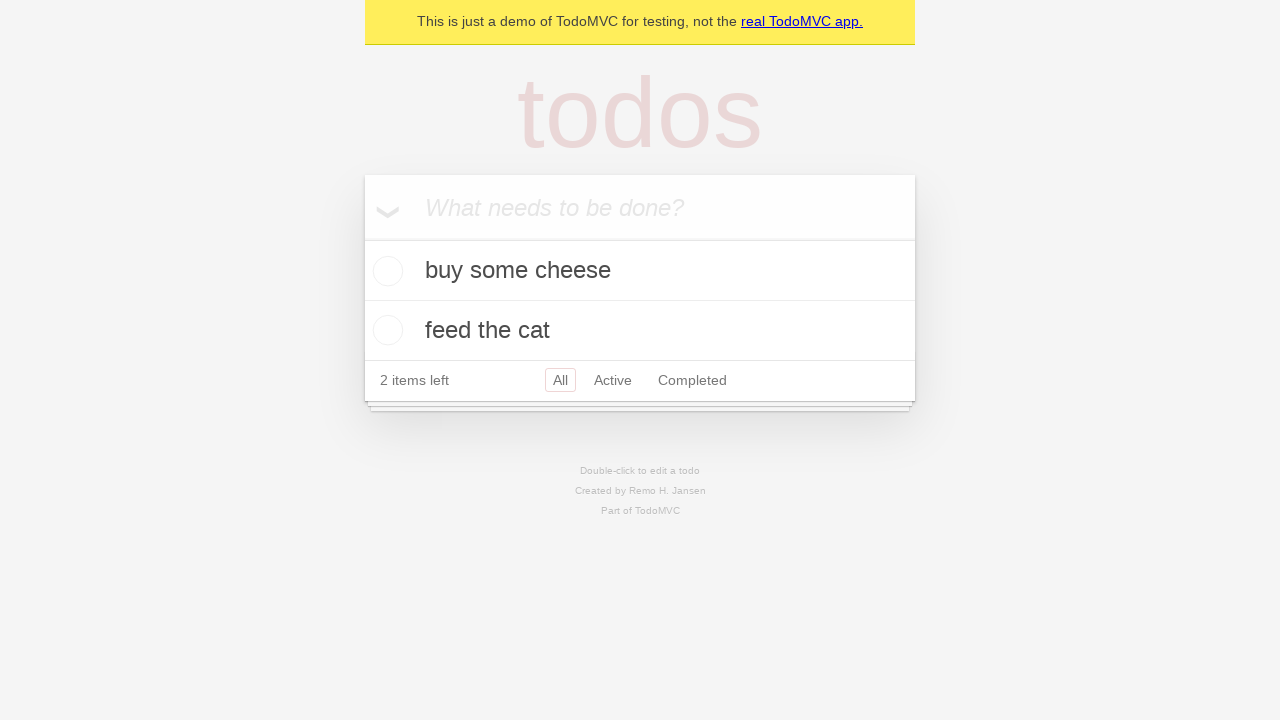

Located all todo items
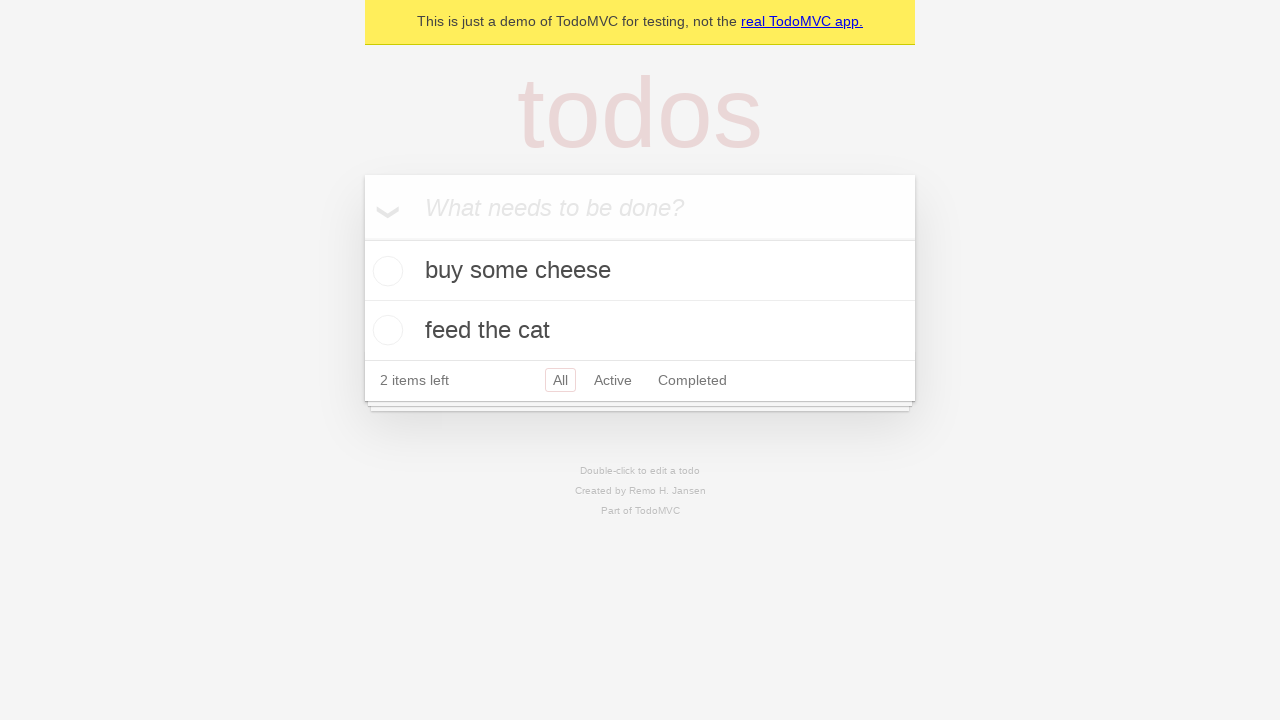

Located checkbox for first todo item
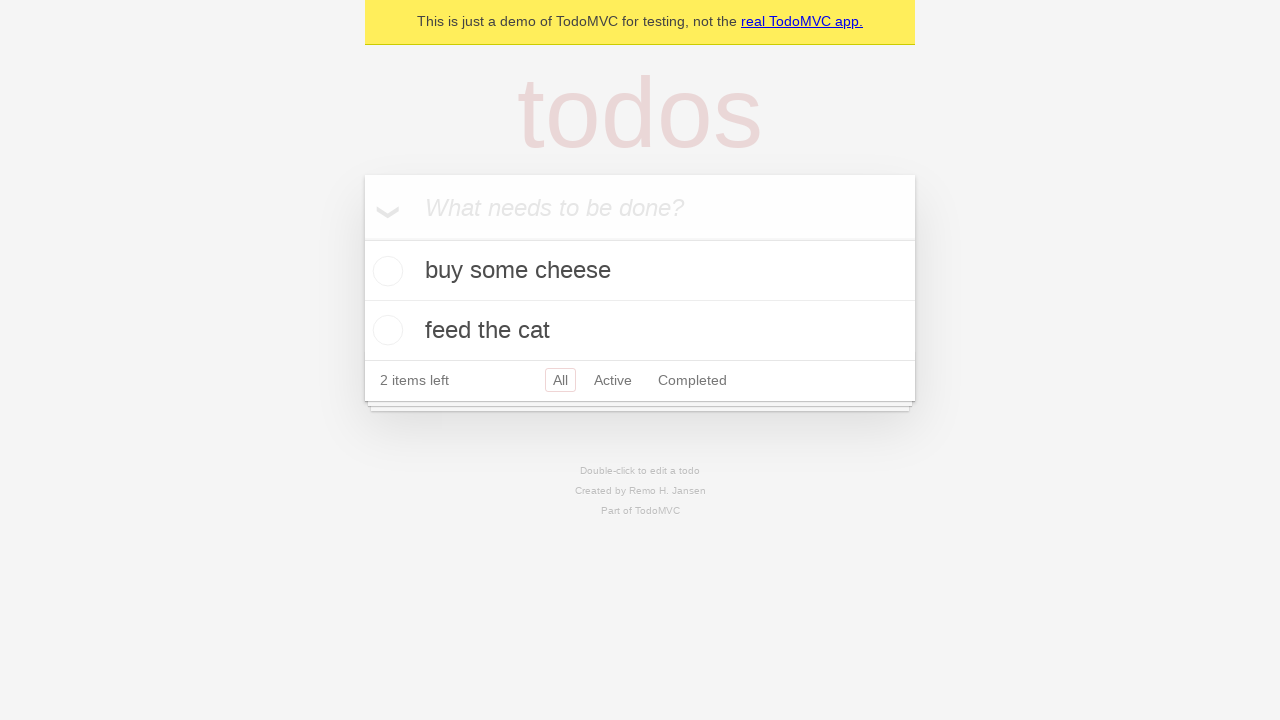

Checked the first todo item at (385, 271) on internal:testid=[data-testid="todo-item"s] >> nth=0 >> internal:role=checkbox
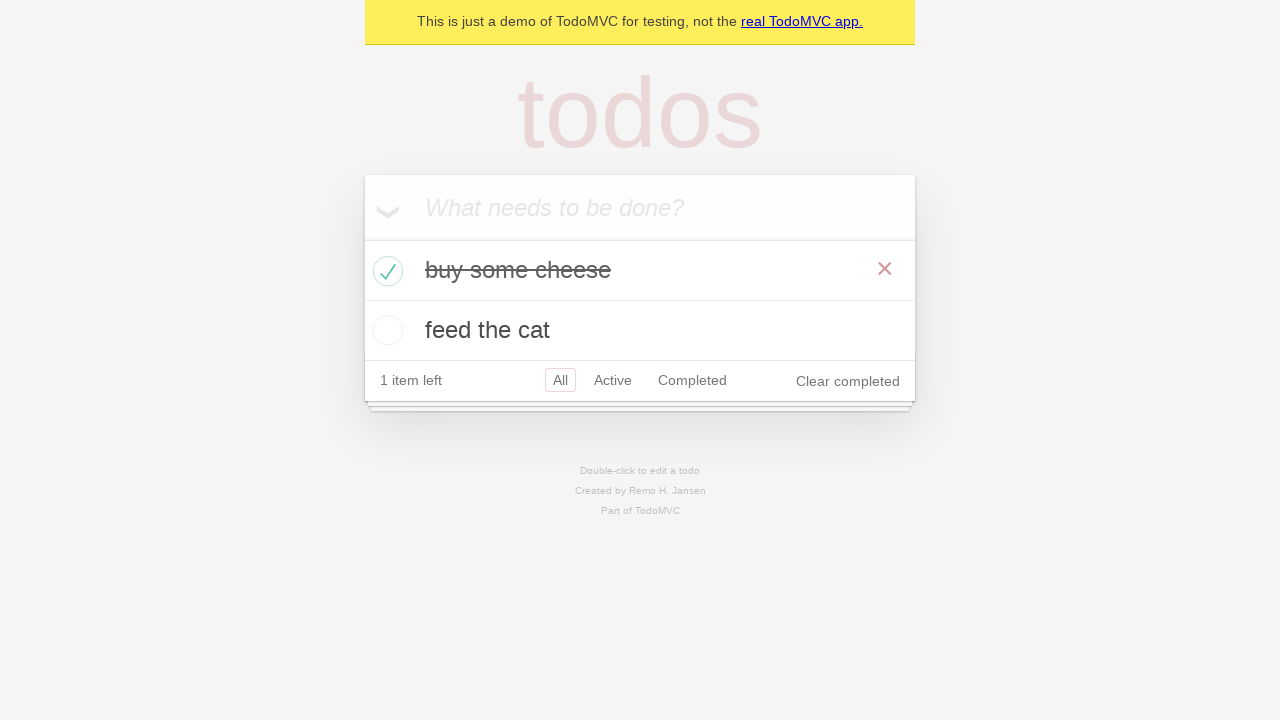

Reloaded the page to test data persistence
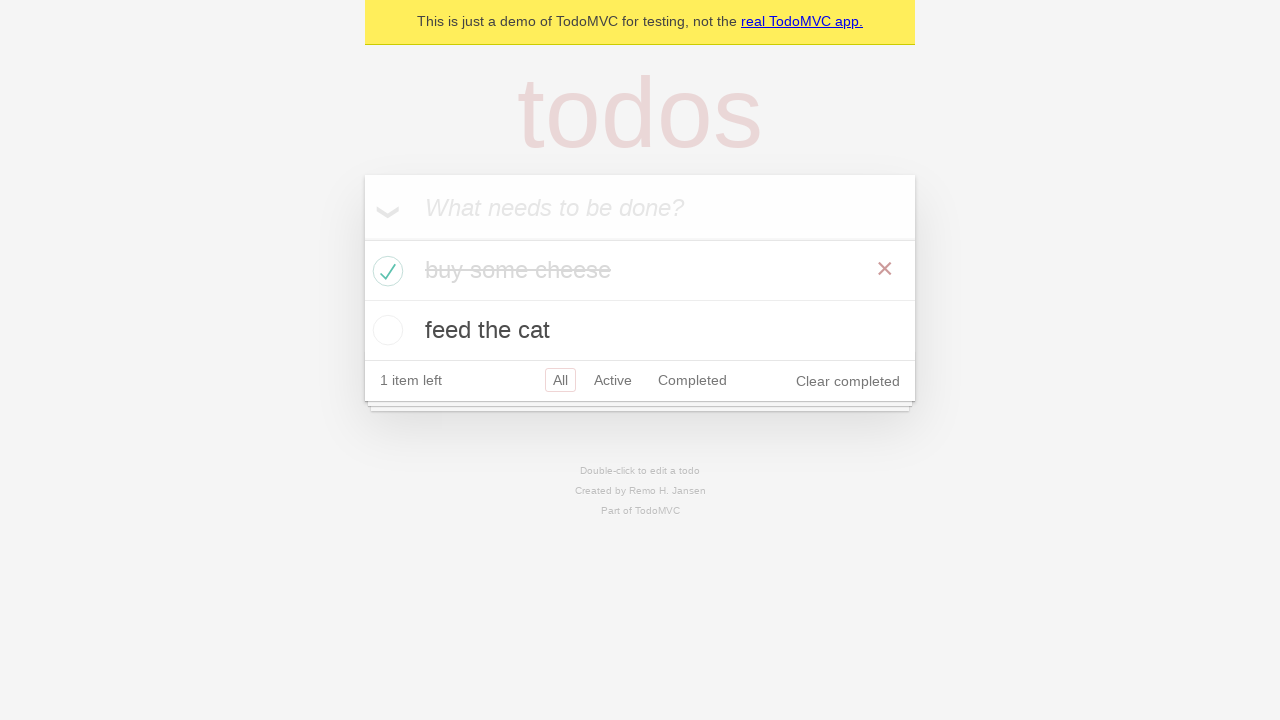

Waited for todo items to appear after page reload
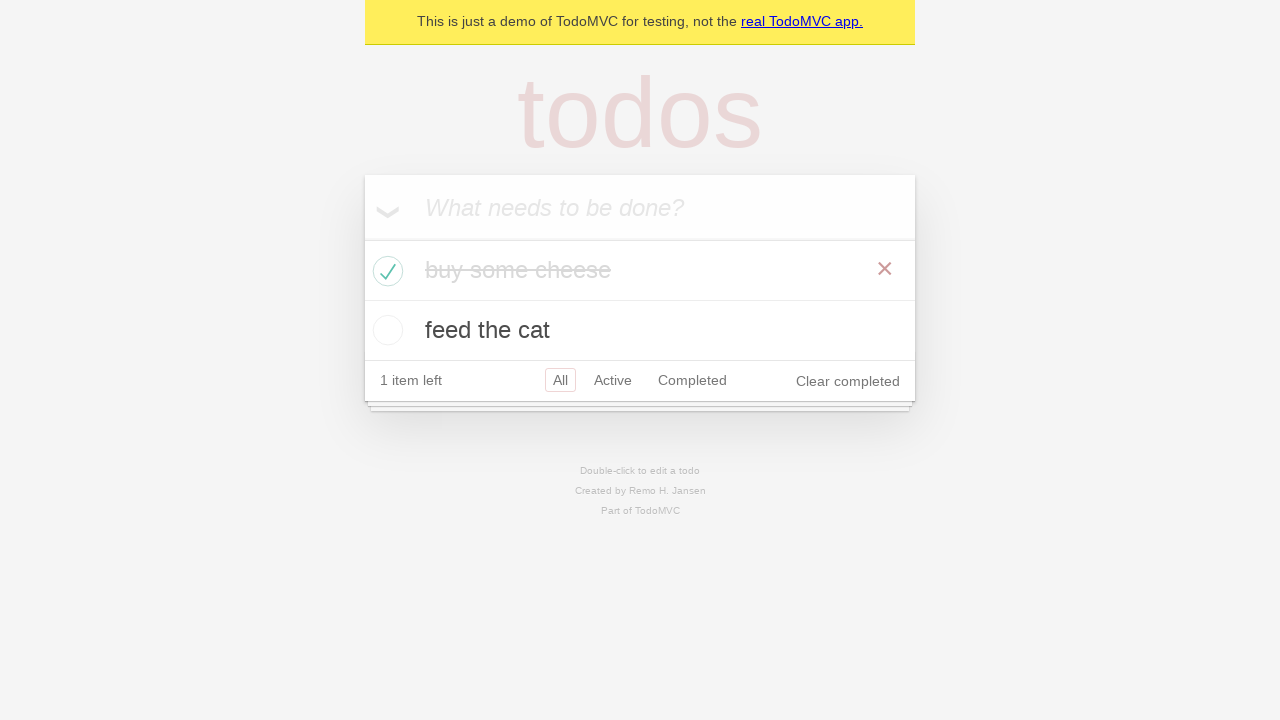

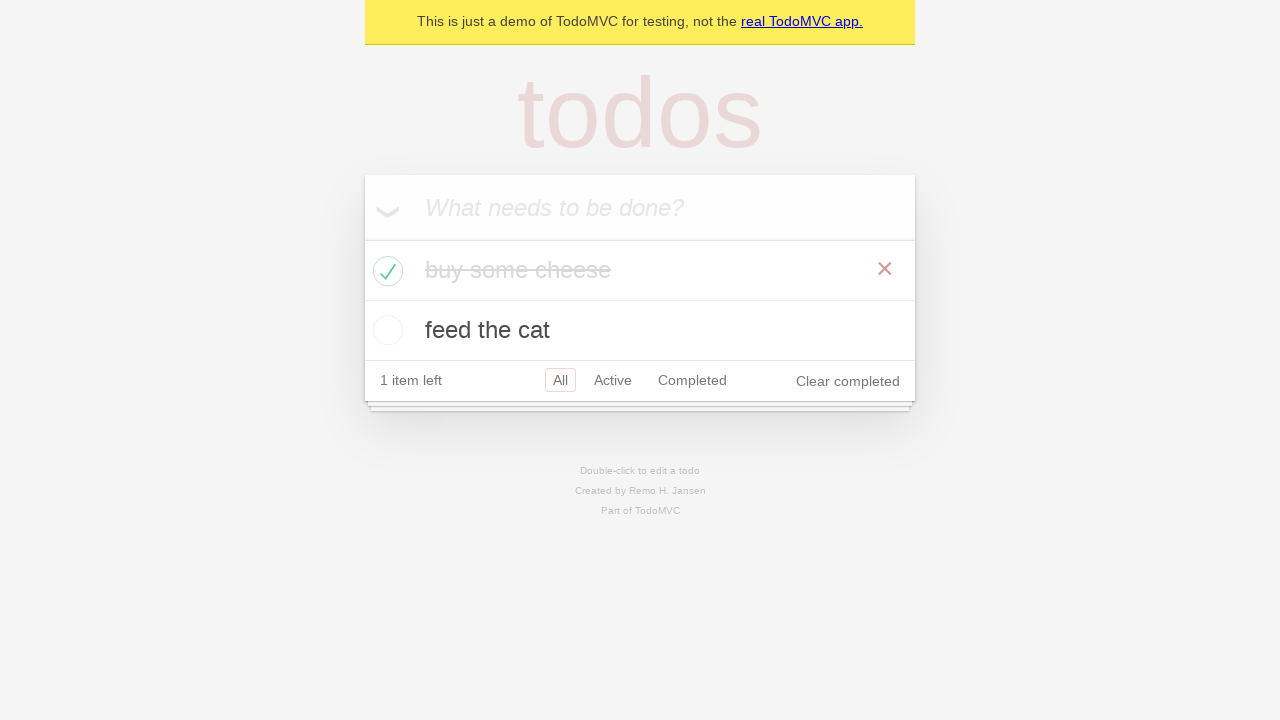